Solves a math problem by extracting a value from the page, calculating the result, and submitting the answer along with checkbox selections

Starting URL: http://suninjuly.github.io/math.html

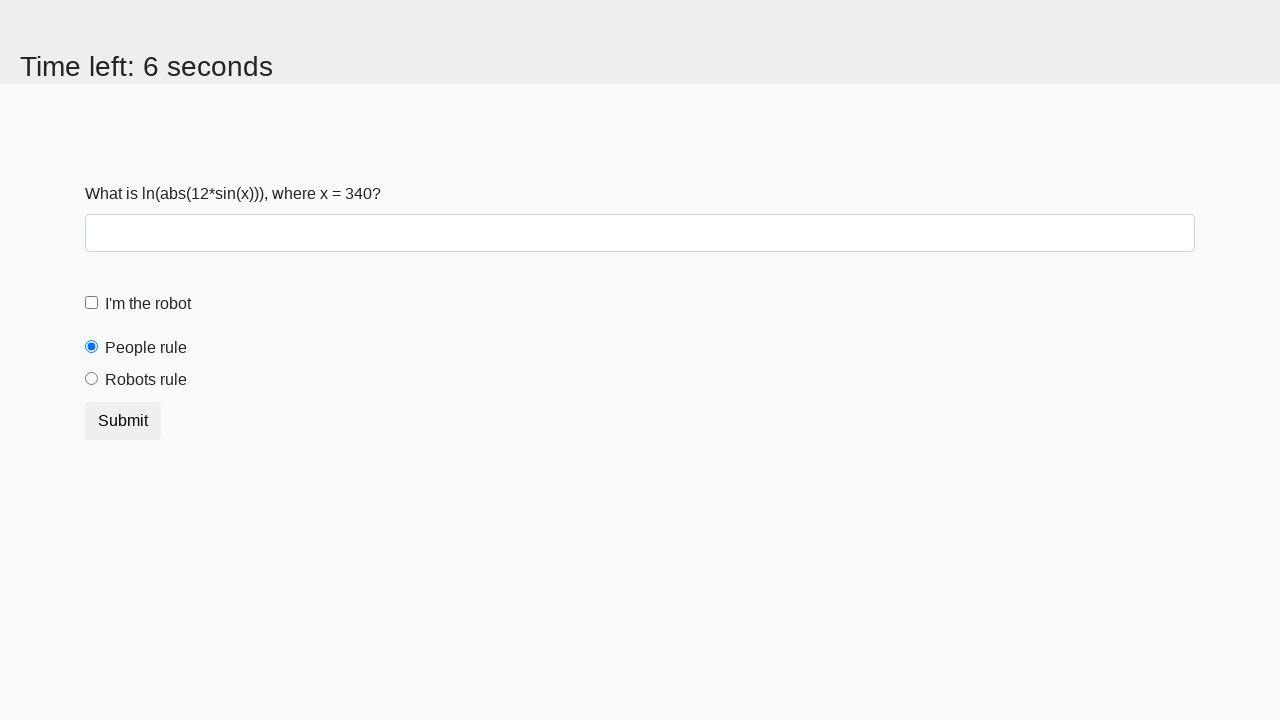

Extracted value from #input_value element
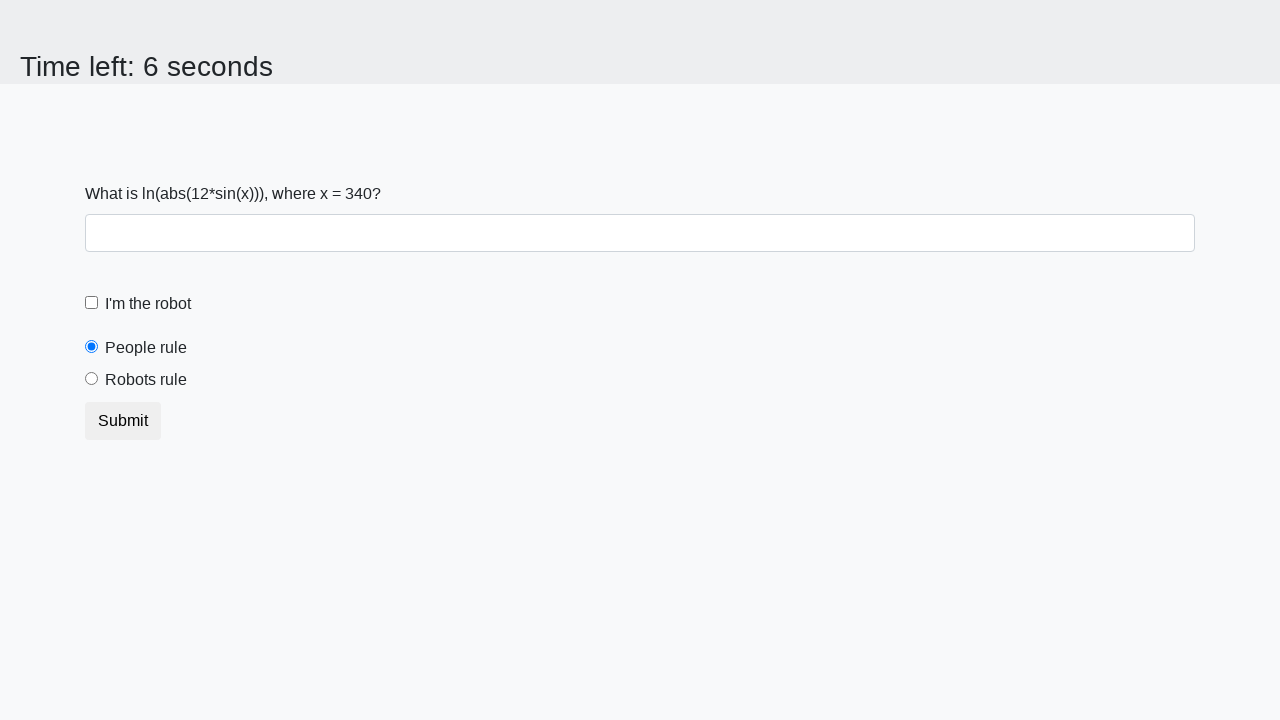

Calculated math formula result: log(abs(12 * sin(x)))
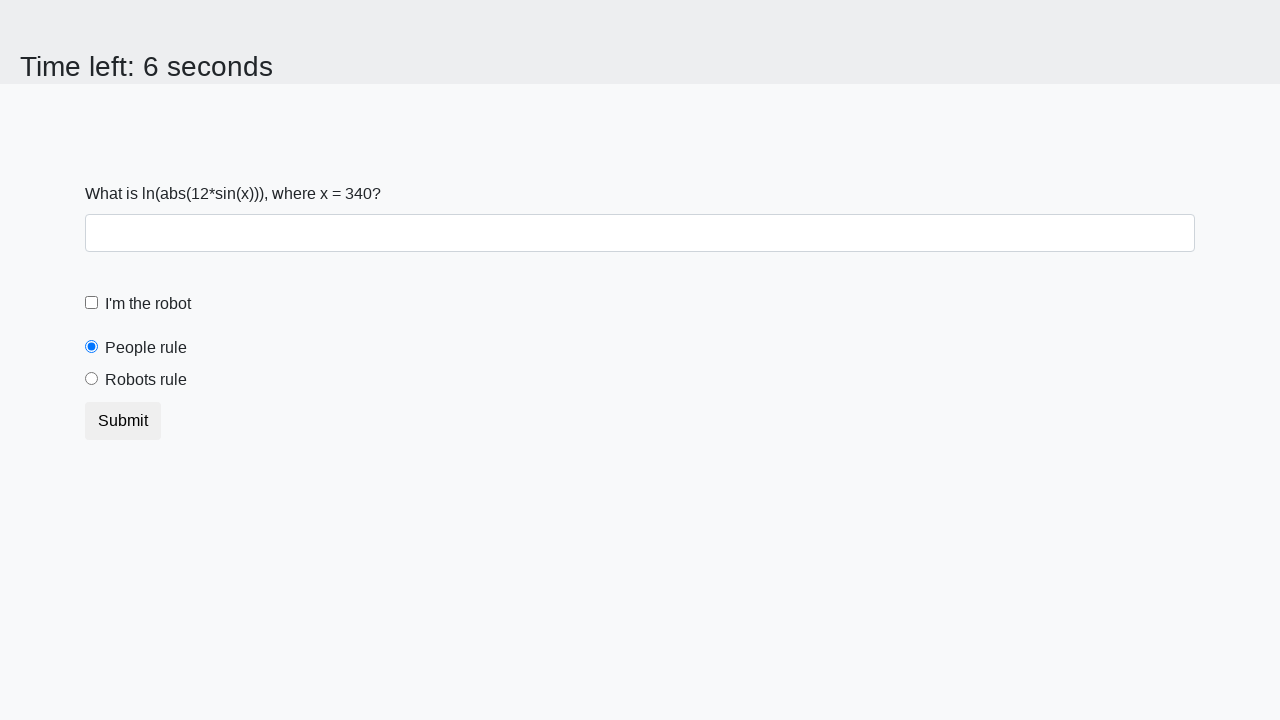

Filled answer field with calculated result on #answer
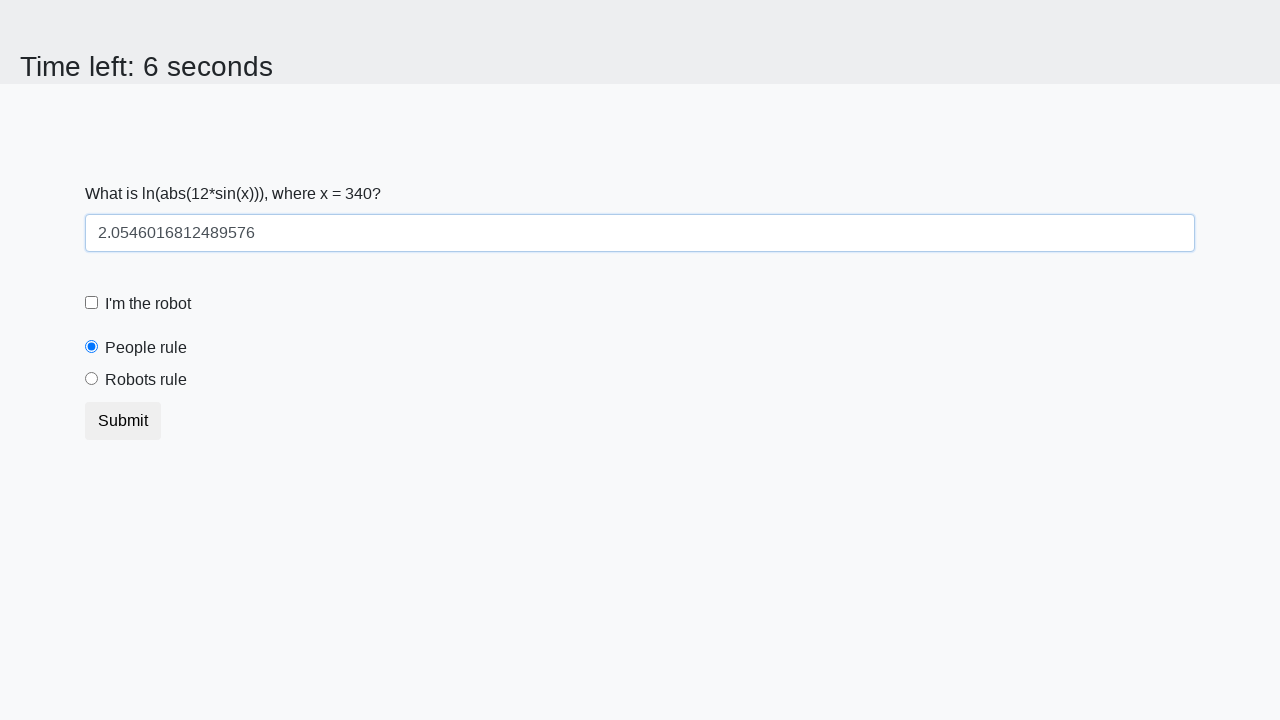

Clicked robot checkbox at (92, 303) on #robotCheckbox
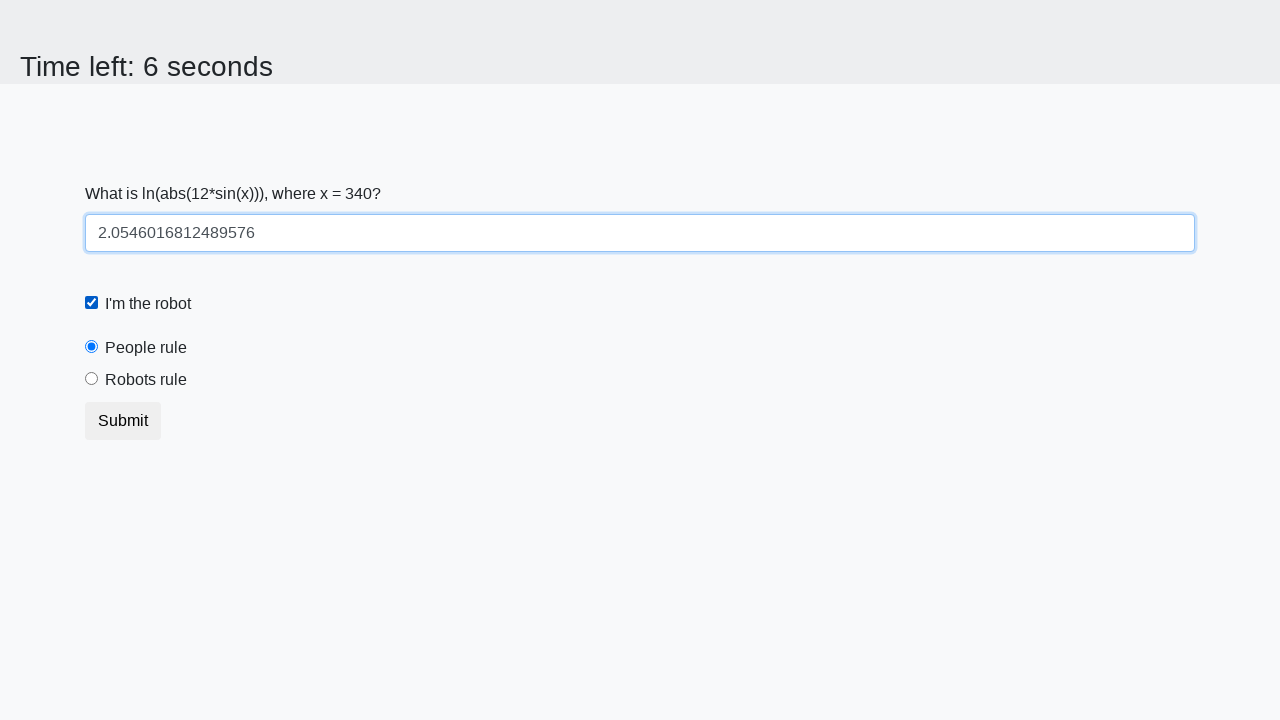

Clicked robots rule radio button at (92, 379) on #robotsRule
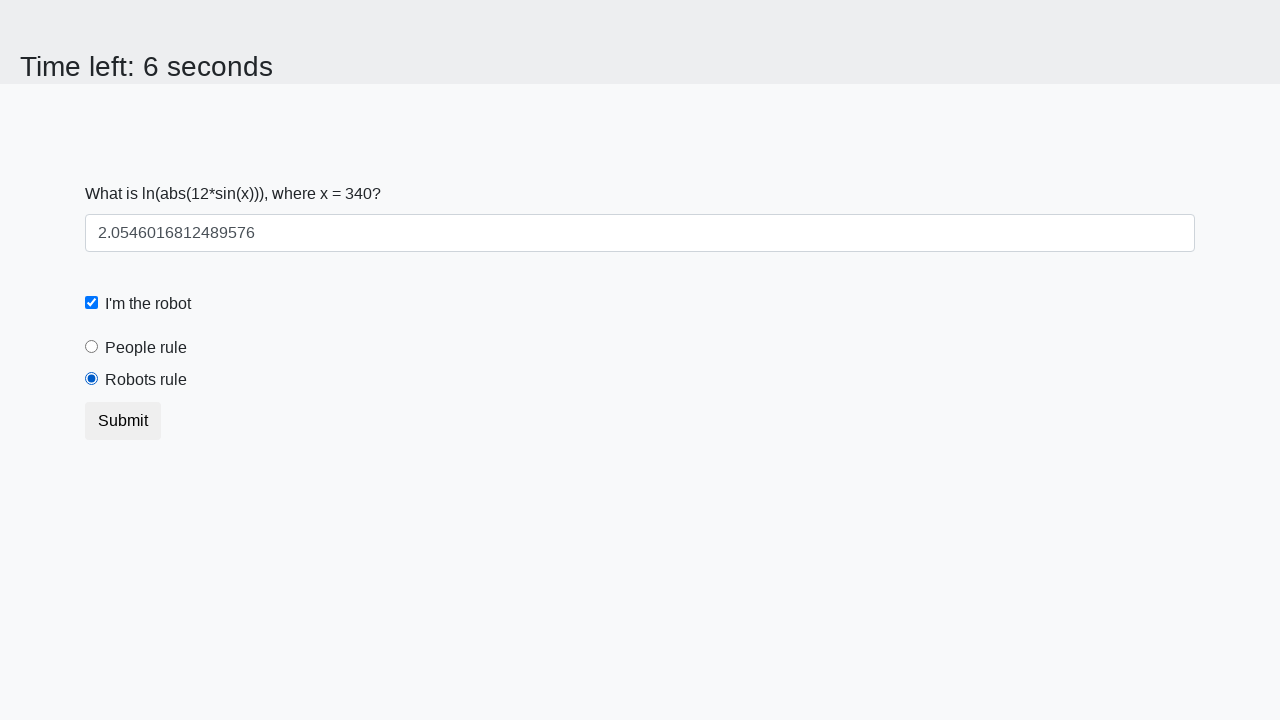

Clicked submit button to complete form at (123, 421) on button.btn.btn-default
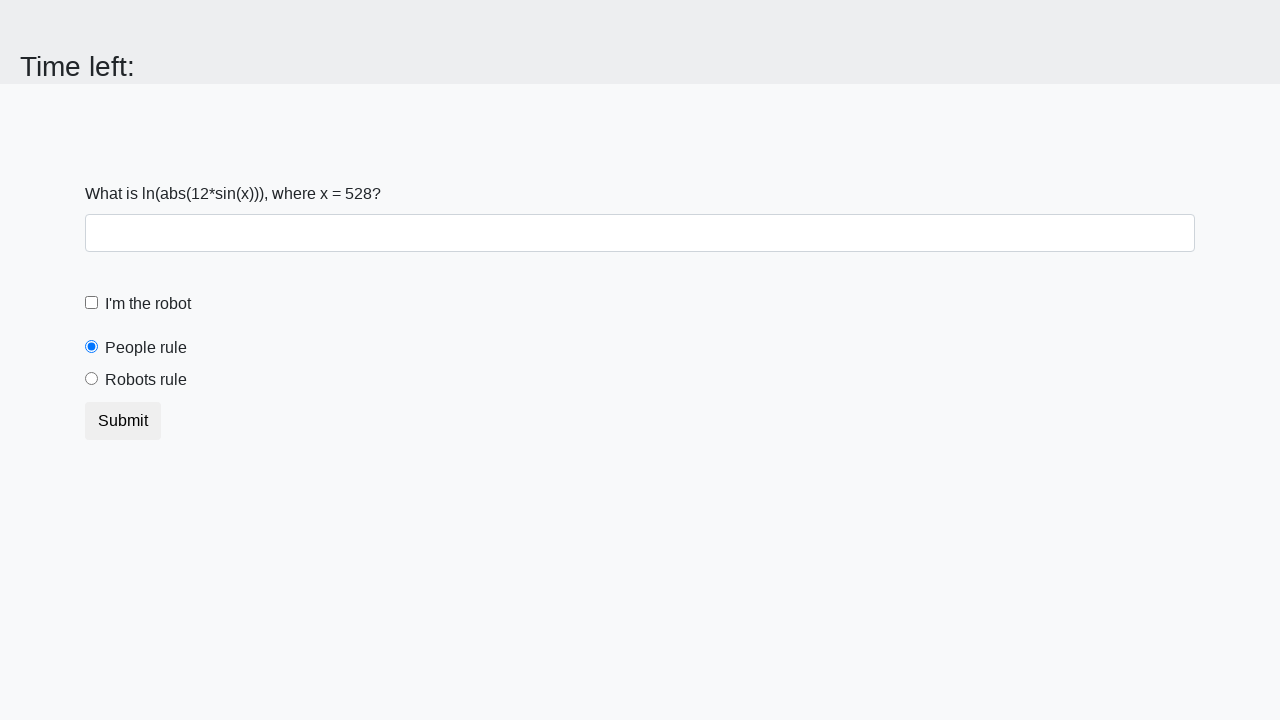

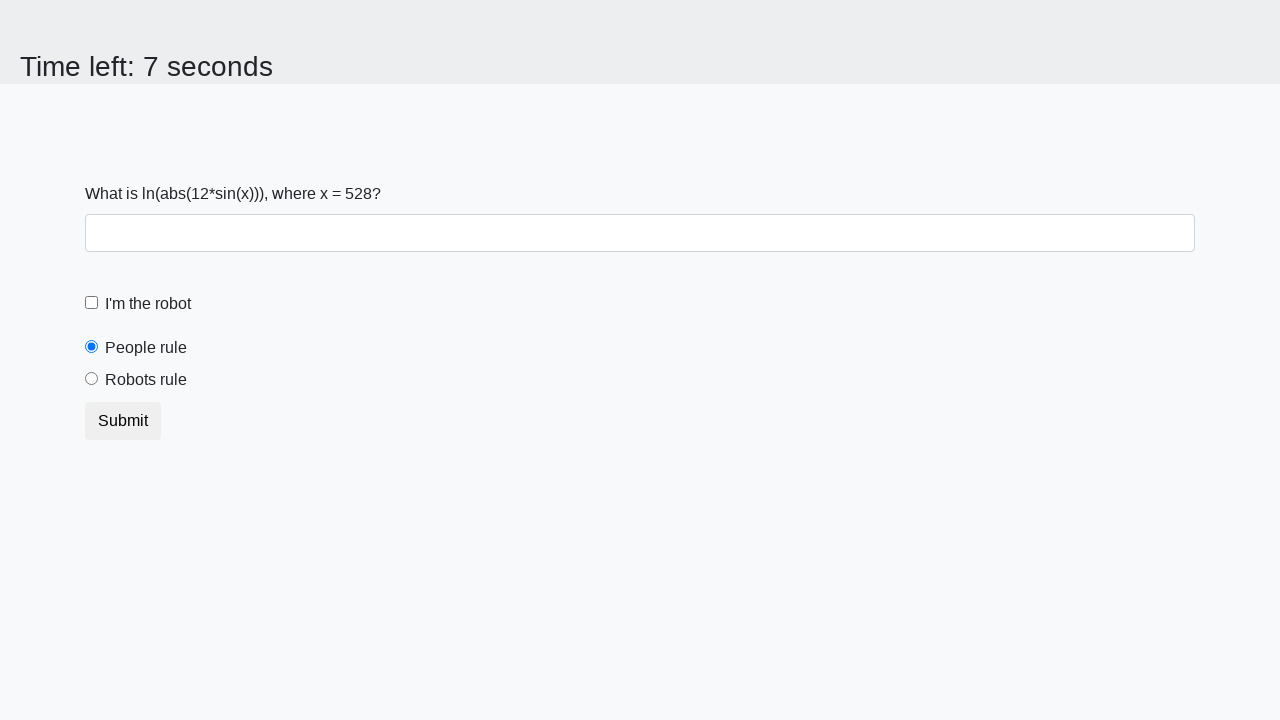